Tests JavaScript alert handling by filling a name field, triggering an alert and accepting it, then triggering a confirm dialog and dismissing it.

Starting URL: https://rahulshettyacademy.com/AutomationPractice/

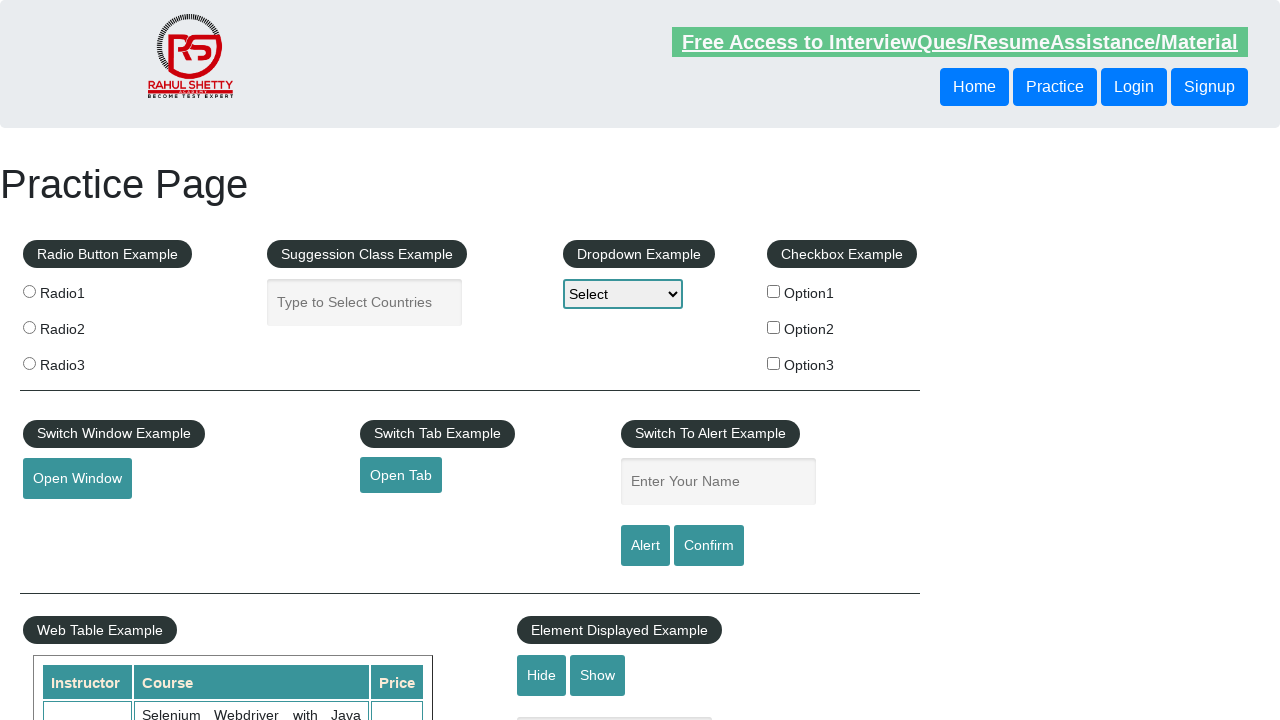

Filled name field with 'Ajith' on #name
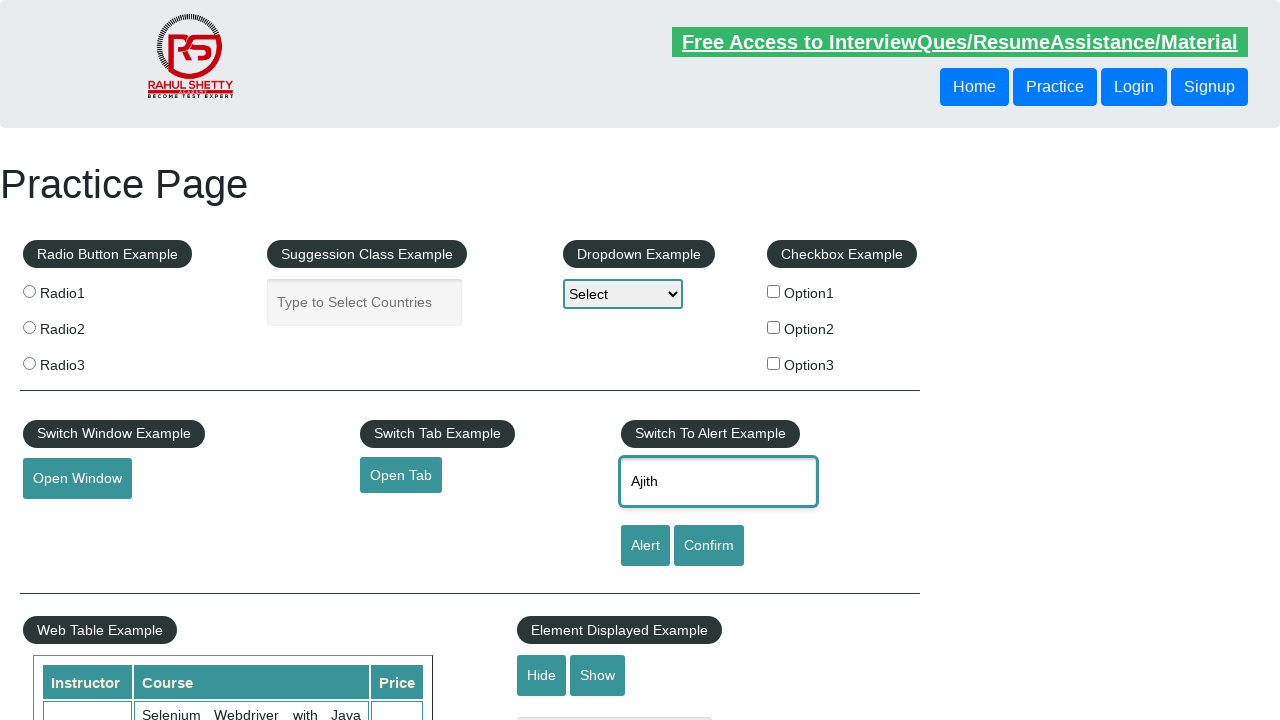

Triggered alert dialog and accepted it at (645, 546) on #alertbtn
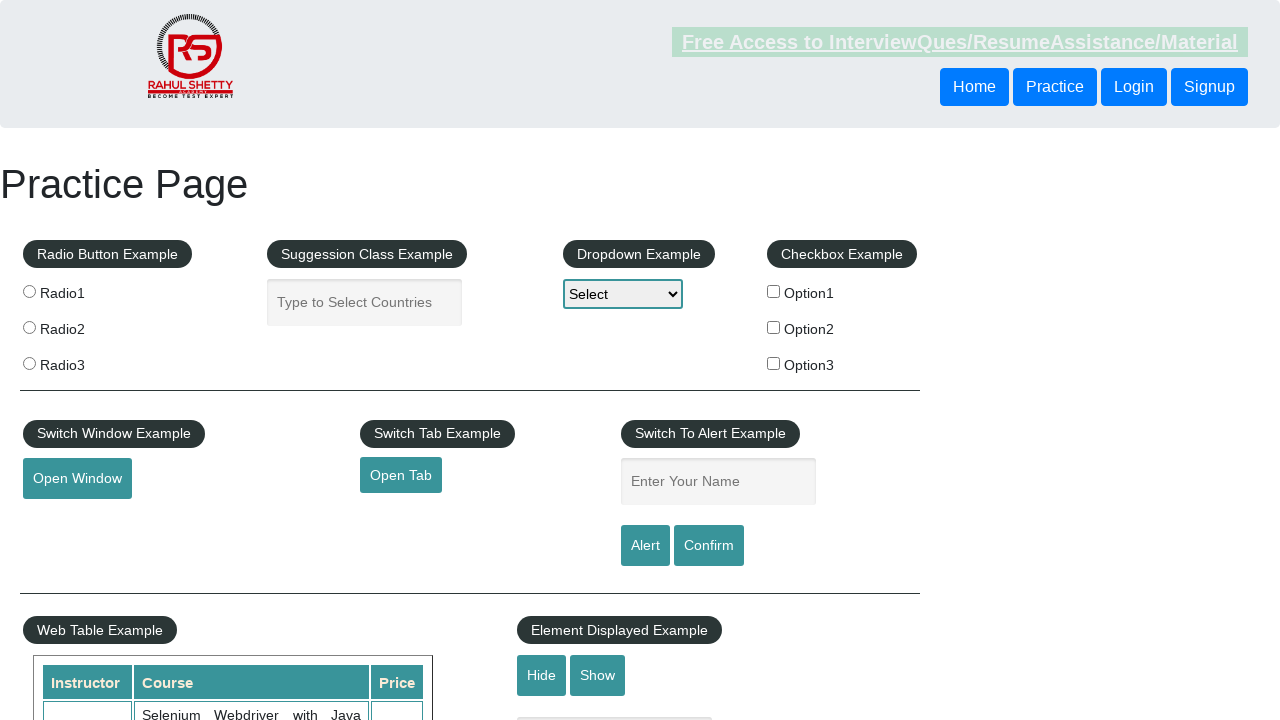

Triggered confirm dialog and dismissed it at (709, 546) on #confirmbtn
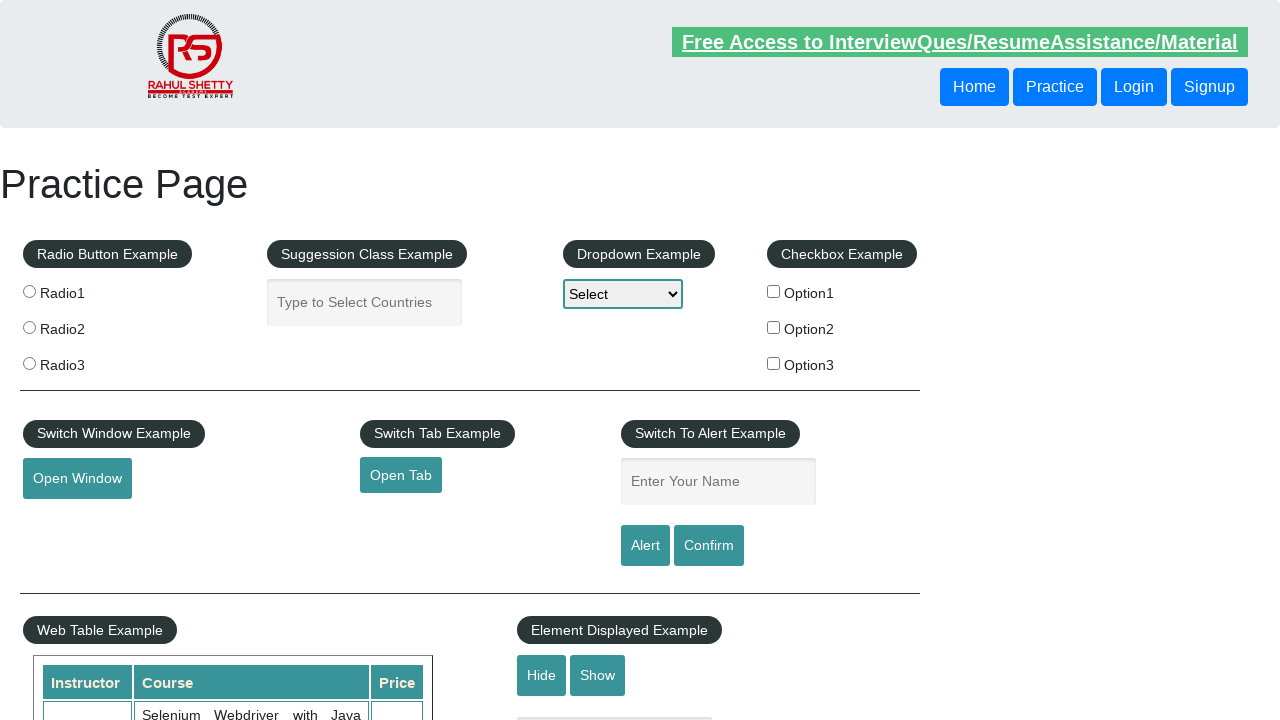

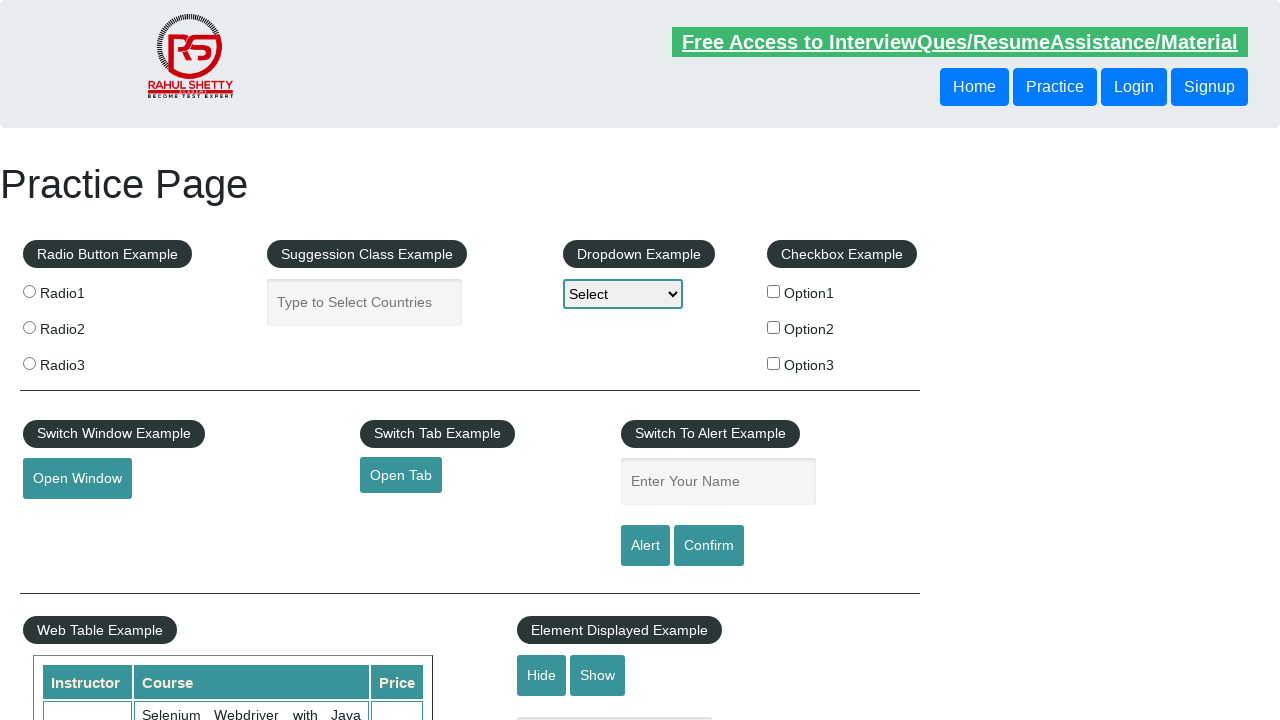